Tests handling of a simple JavaScript alert by clicking the alert button and accepting the alert dialog

Starting URL: https://the-internet.herokuapp.com/javascript_alerts

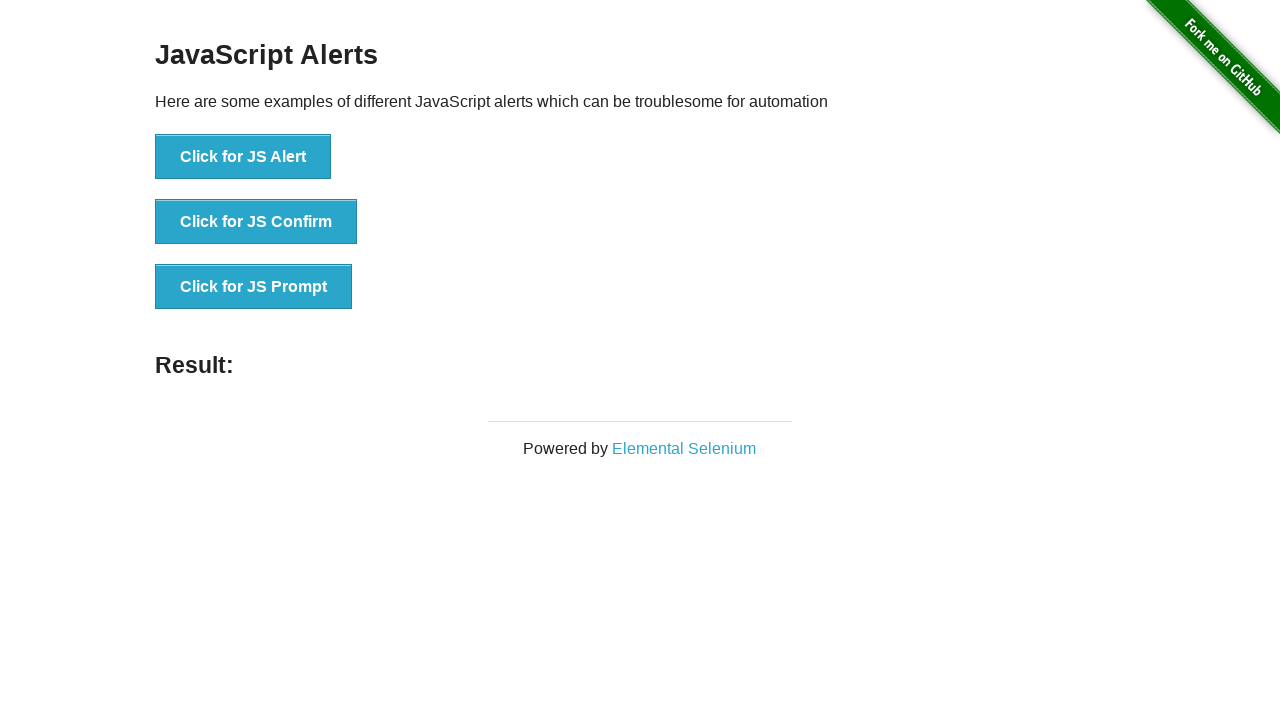

Clicked the button to trigger simple JavaScript alert at (243, 157) on button[onclick='jsAlert()']
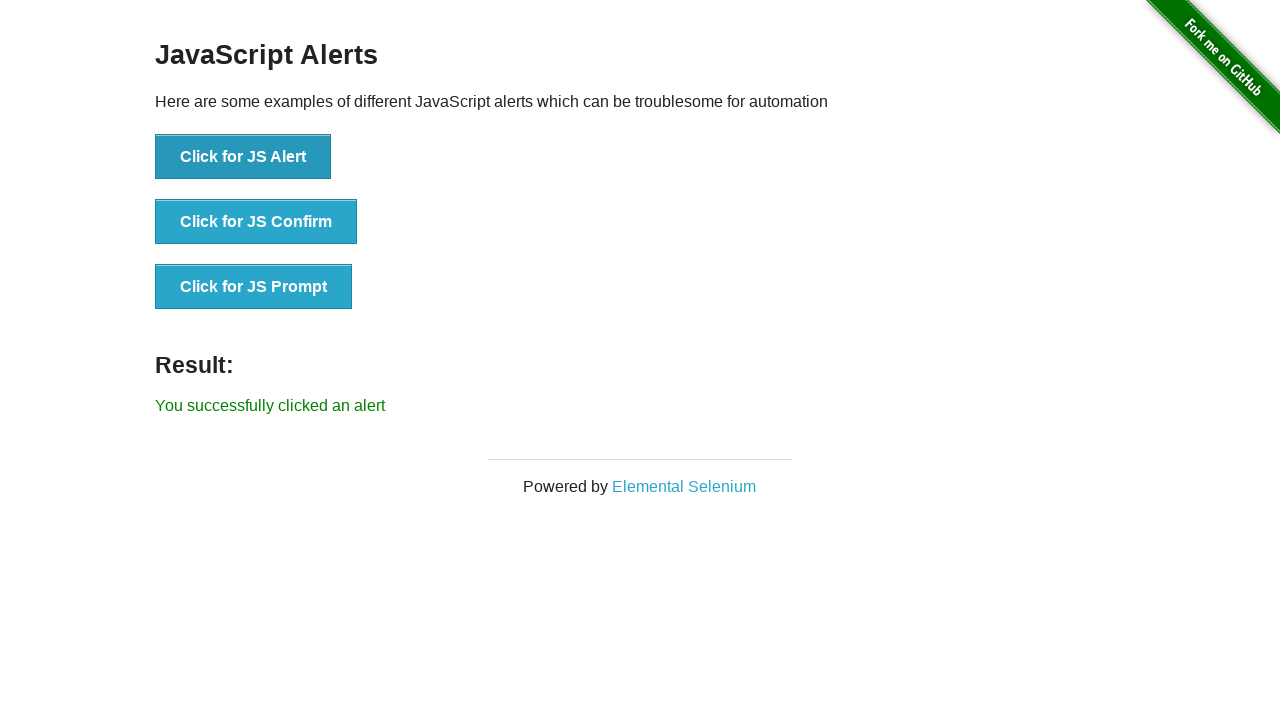

Set up dialog handler to accept alert
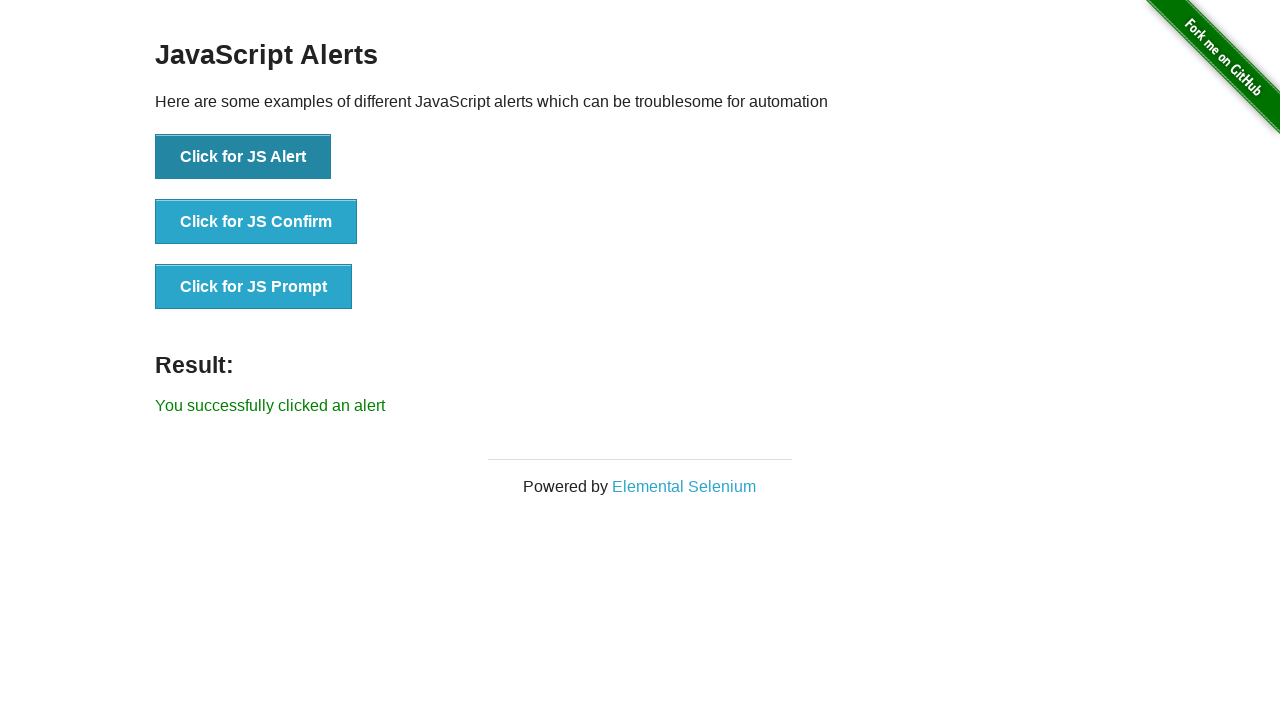

Alert was accepted and result element appeared
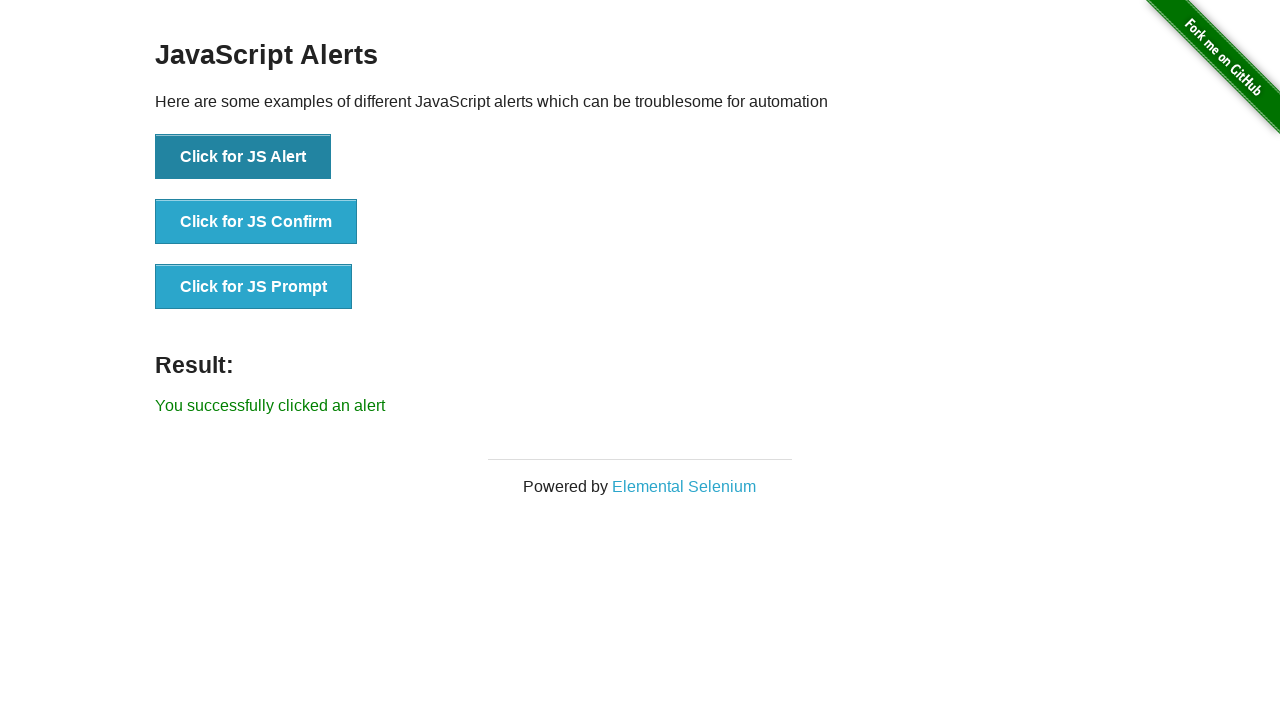

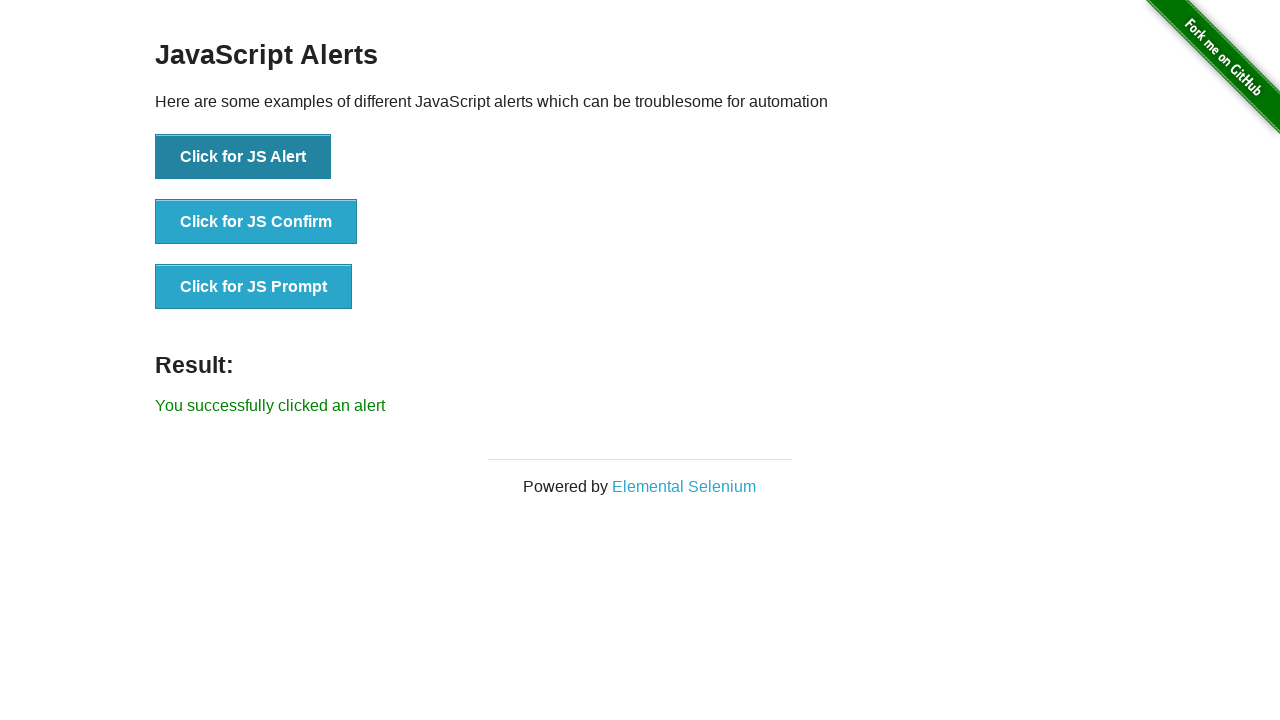